Tests the search functionality on Python.org by entering "pycon" in the search box, clicking the search button, and verifying that search results are displayed.

Starting URL: https://www.python.org

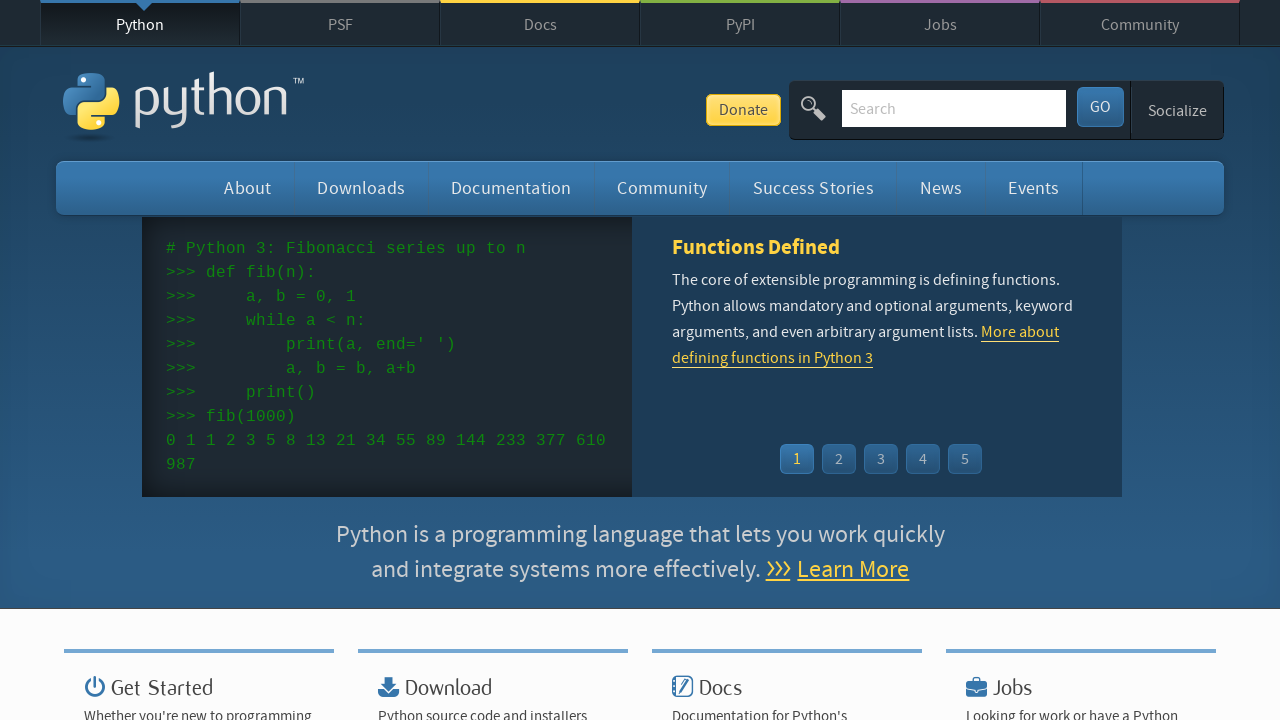

Verified page title contains 'Python'
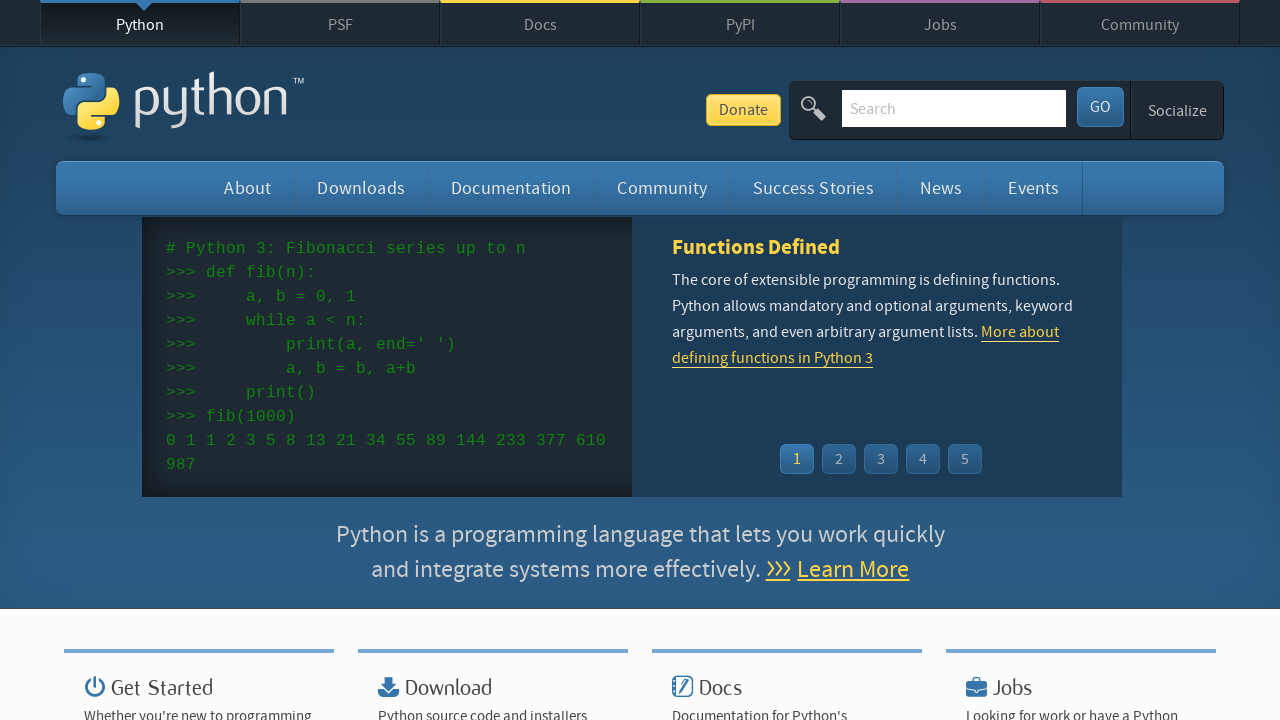

Filled search box with 'pycon' on input[name='q']
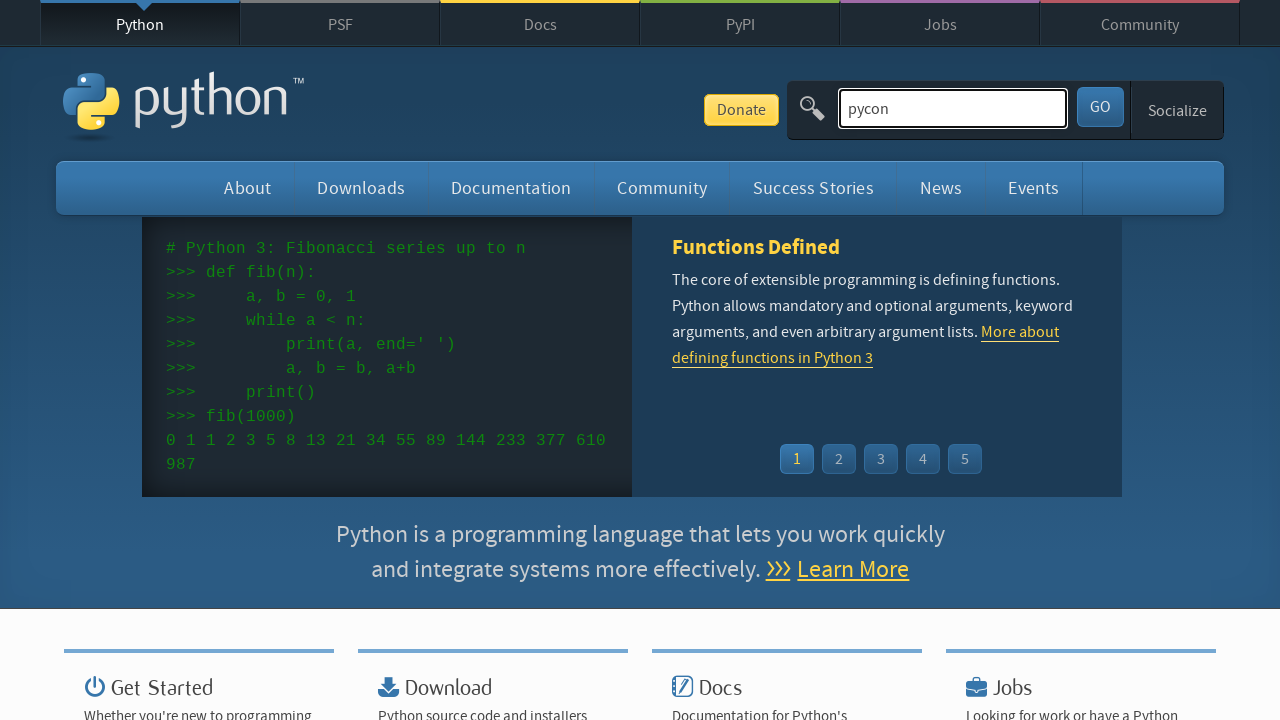

Clicked search button to submit search at (1100, 107) on button[type='submit']
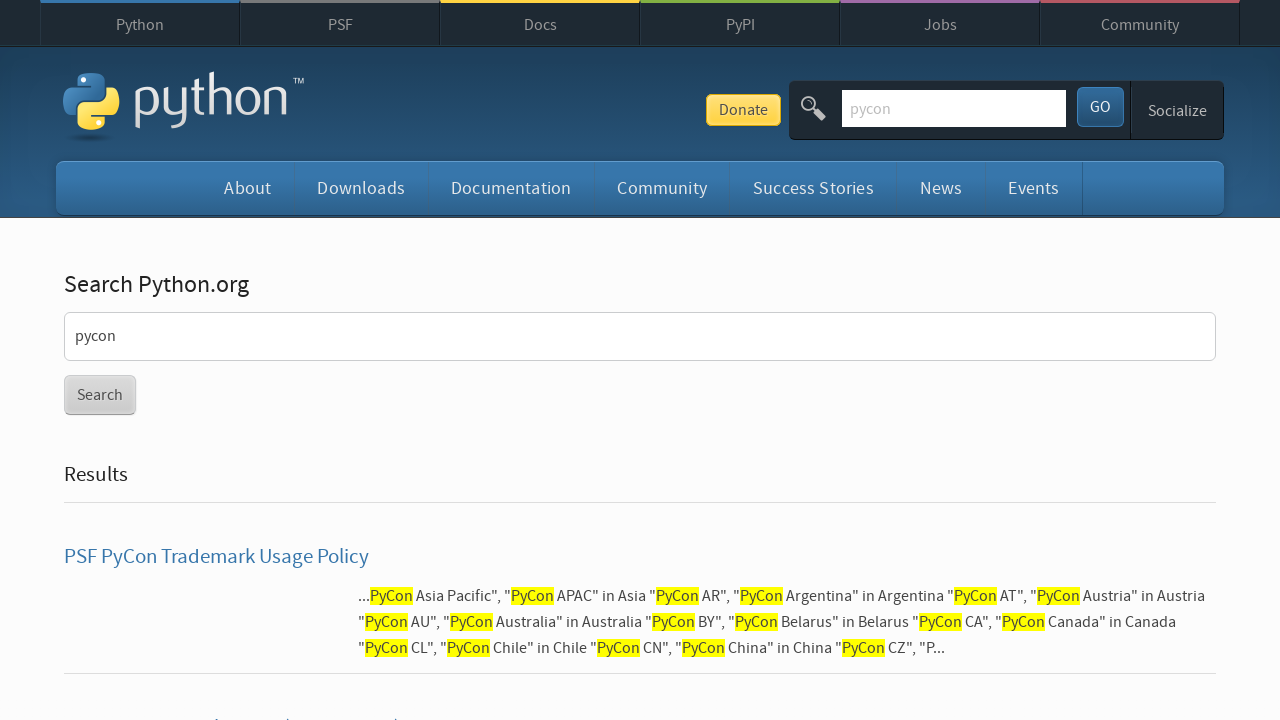

Search results loaded and displayed
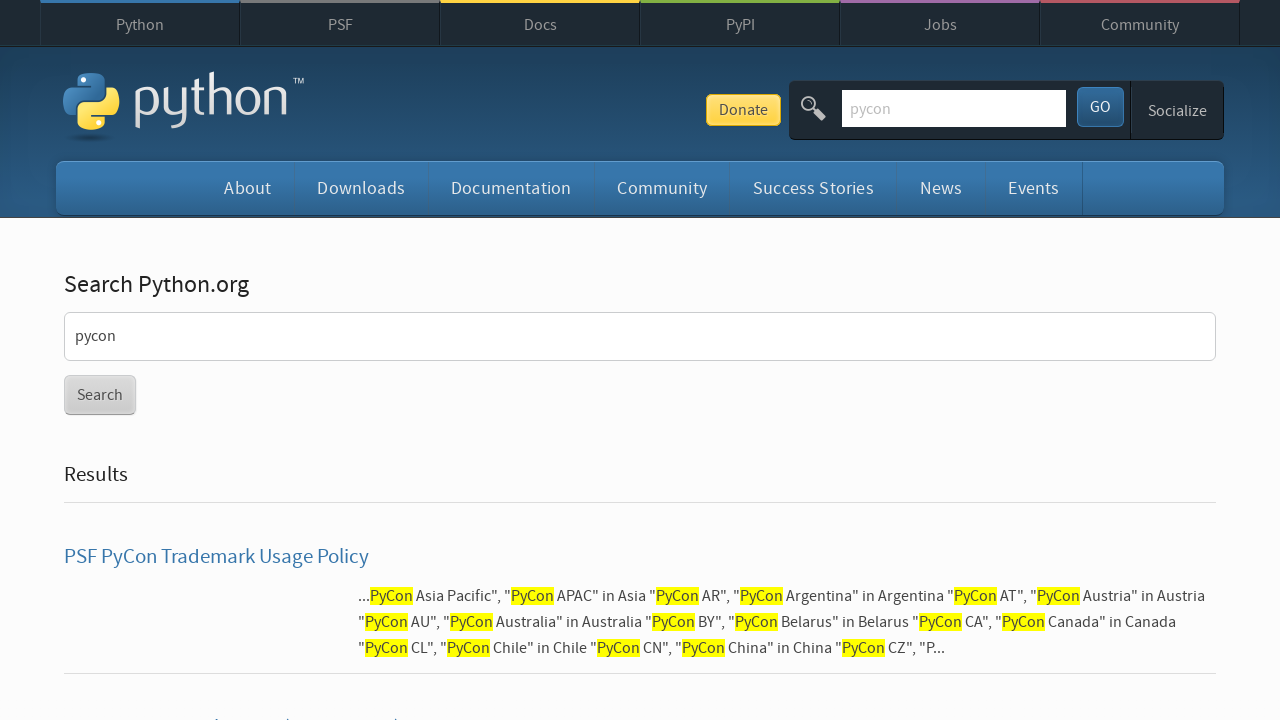

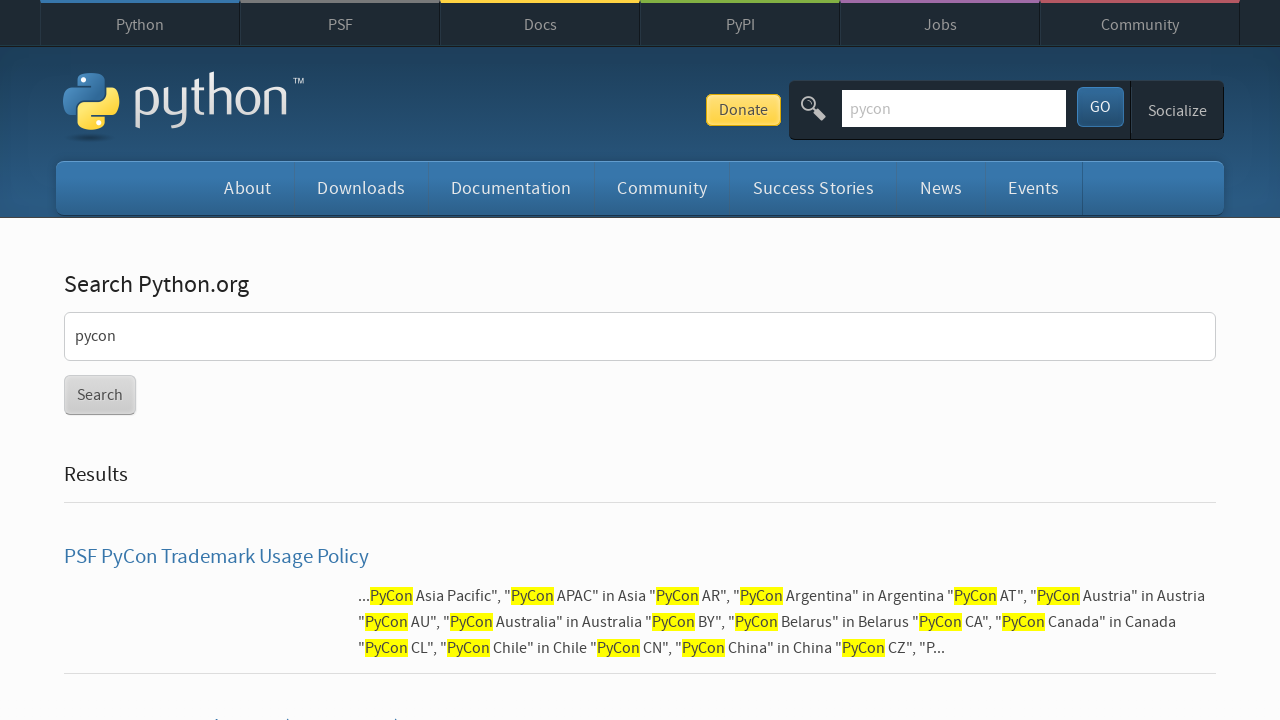